Navigates to the JD Sports Ireland mobile website

Starting URL: https://m.jdsports.ie/

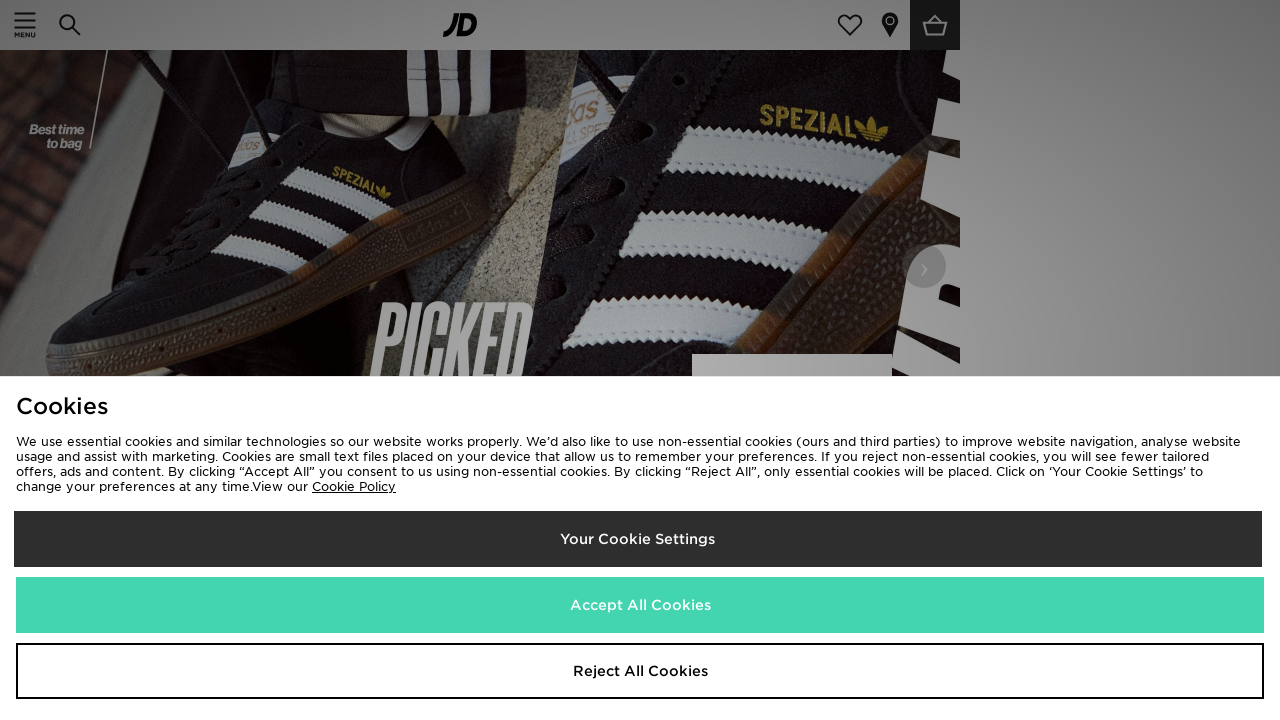

Navigated to JD Sports Ireland mobile website
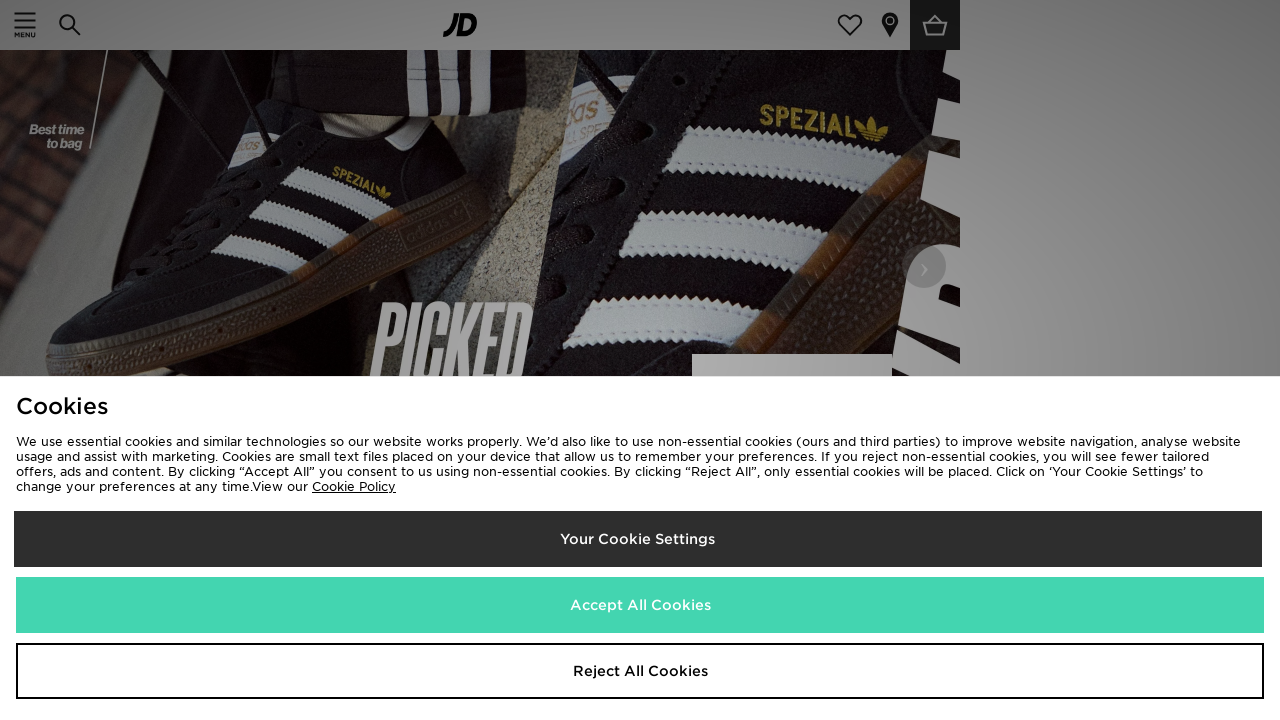

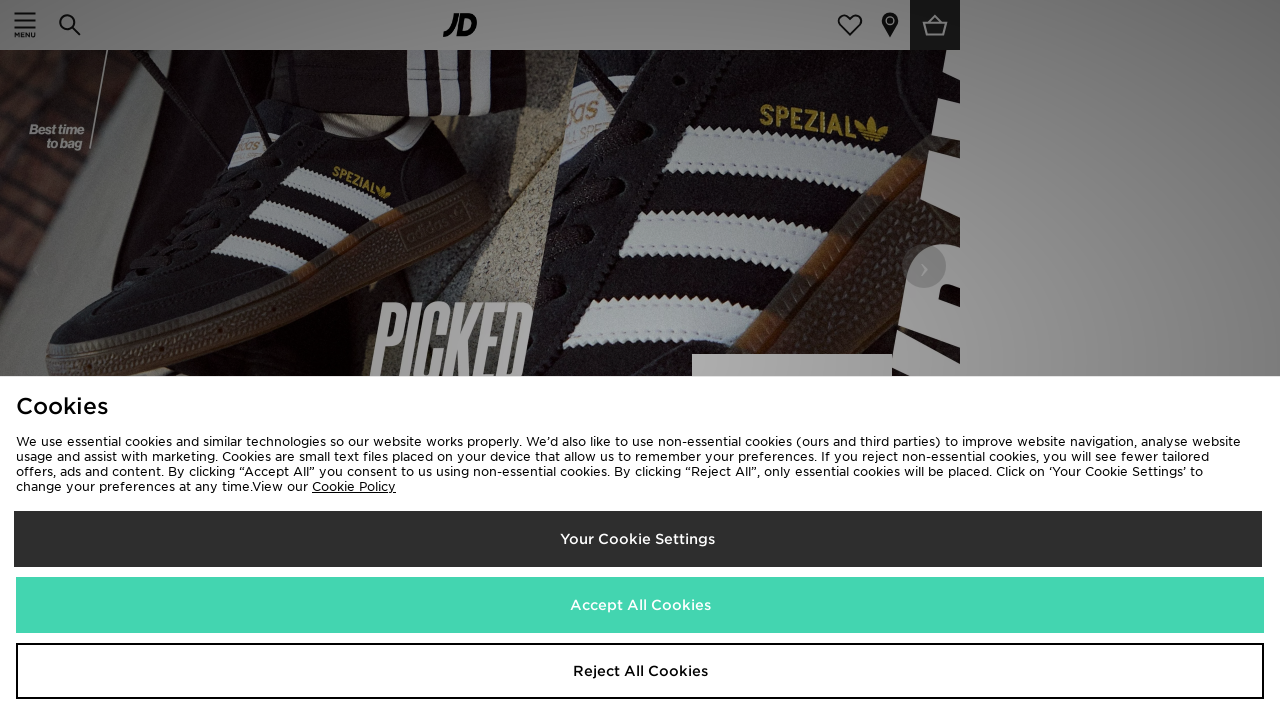